Navigates to Finviz stock market heatmap page, scrolls down slightly, and waits for the chart element to load

Starting URL: https://finviz.com/map.ashx?t=sec

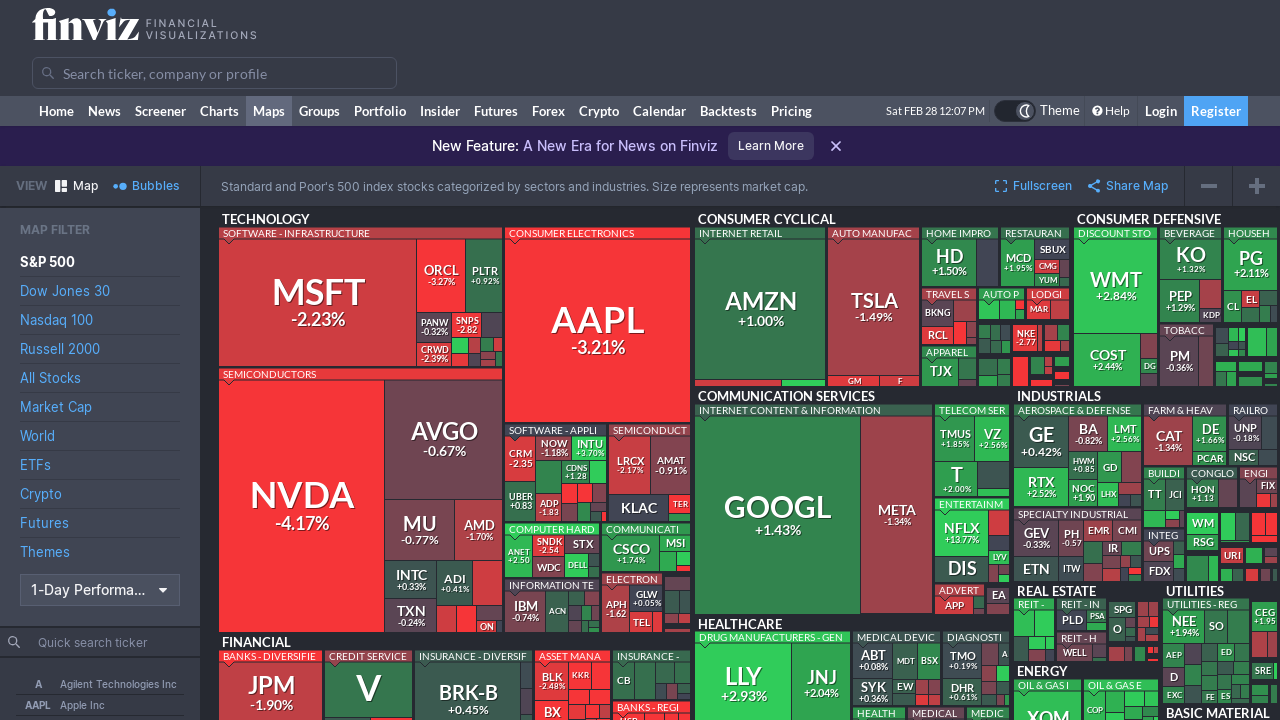

Navigated to Finviz stock market heatmap page
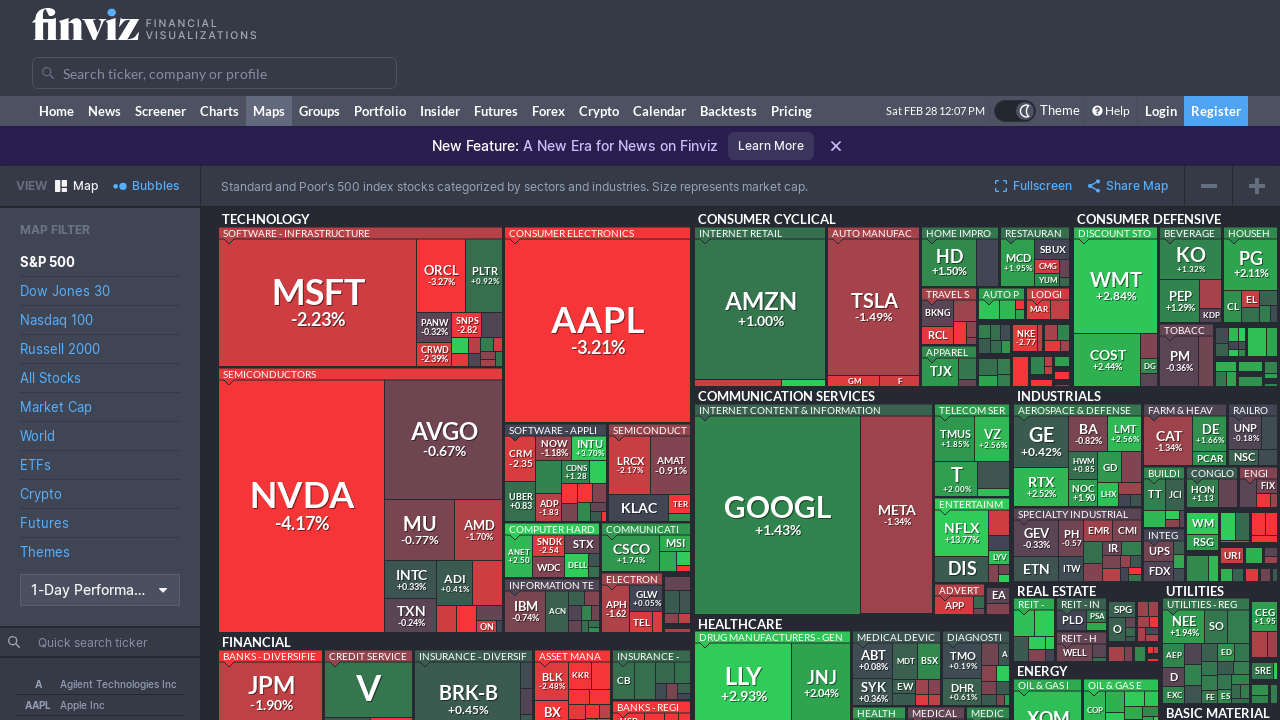

Scrolled down the page by 150 pixels
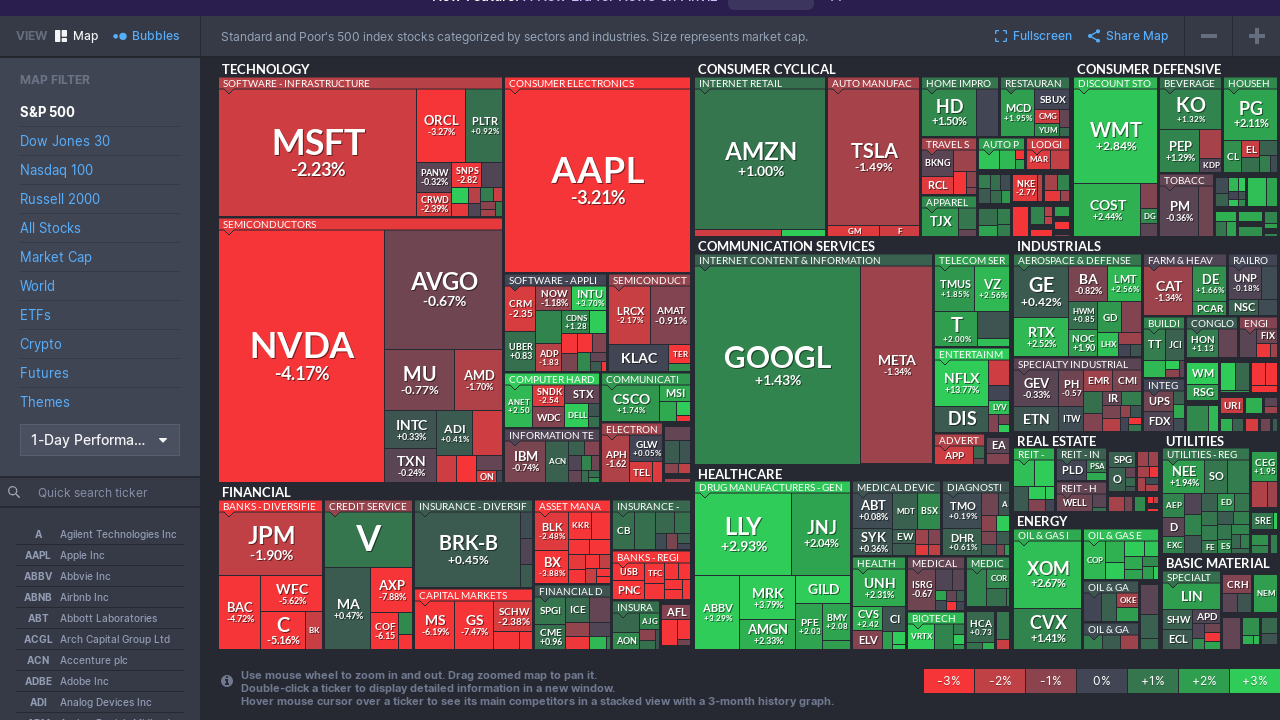

Chart element loaded and became visible
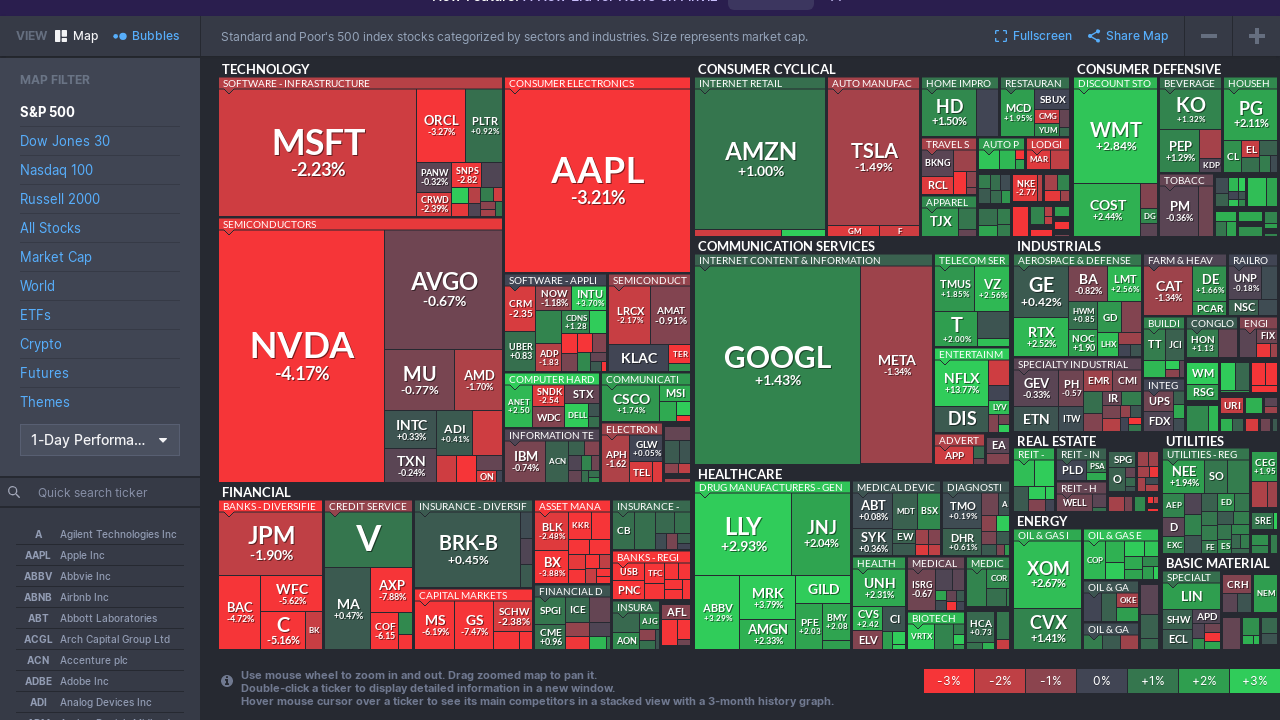

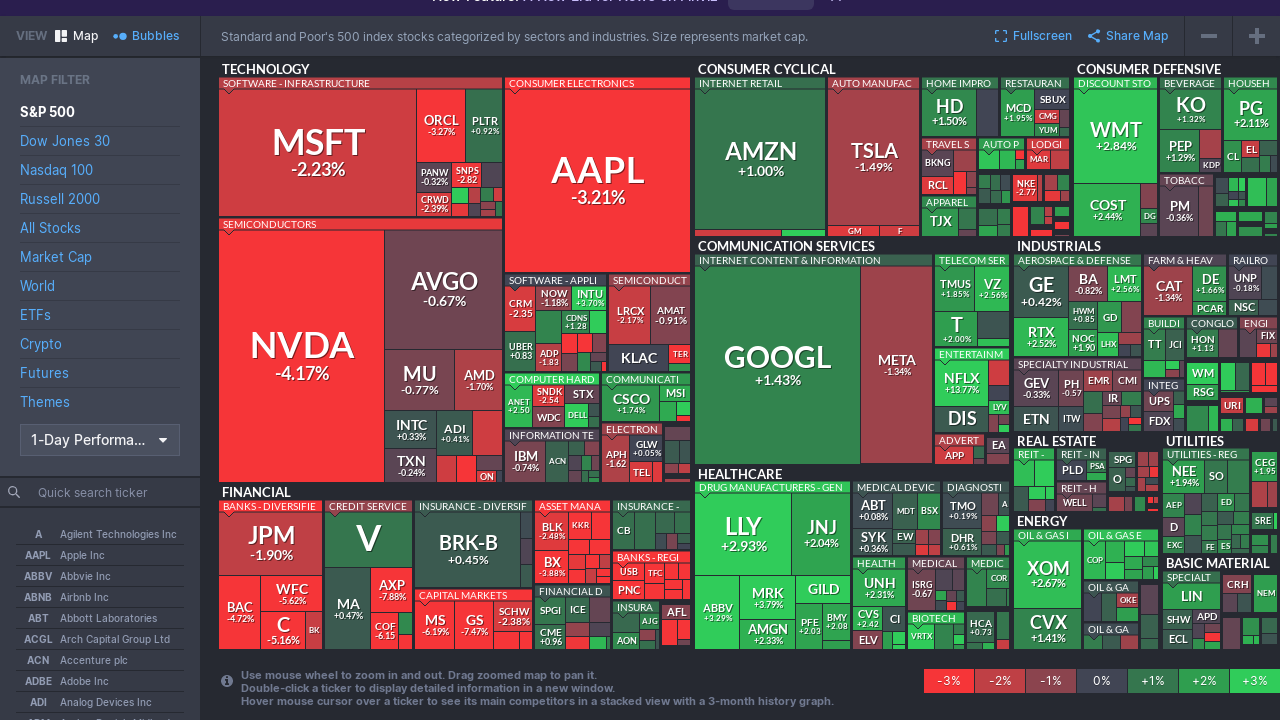